Tests checkbox functionality on a practice automation page by verifying initial unchecked state, clicking to select, and verifying the total count of checkboxes

Starting URL: https://rahulshettyacademy.com/AutomationPractice/

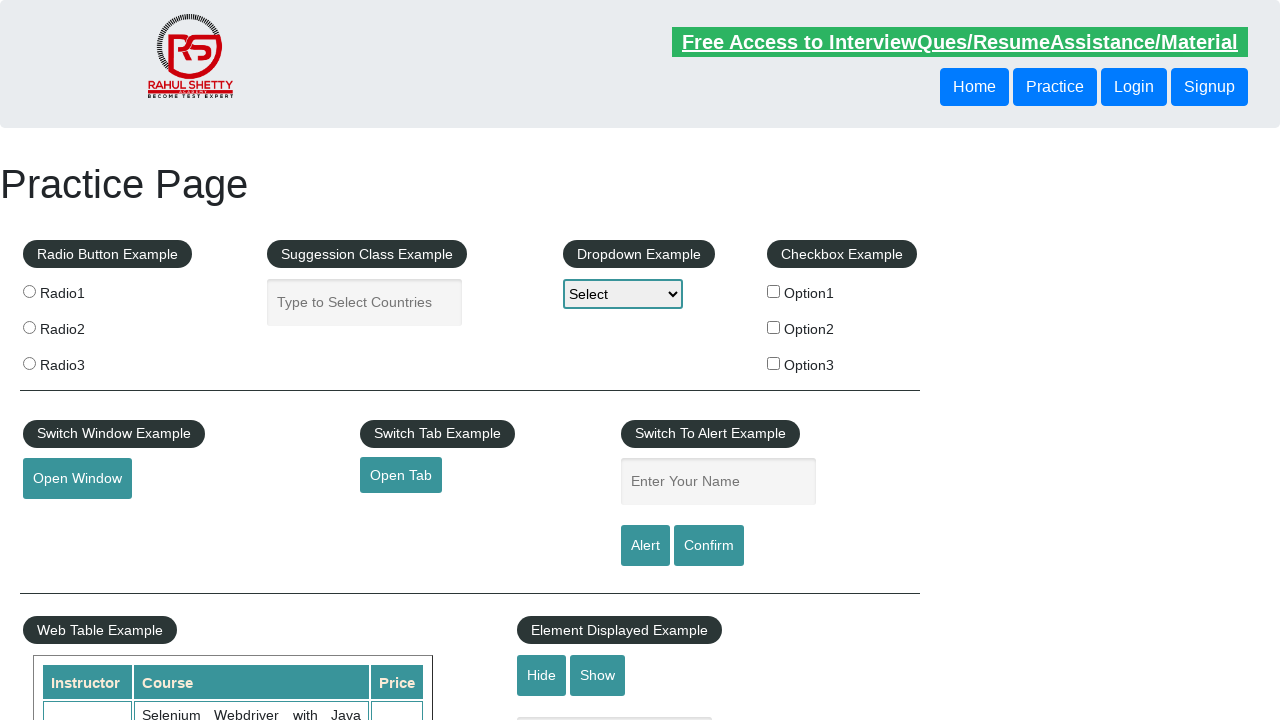

Verified that checkbox #checkBoxOption1 is initially unchecked
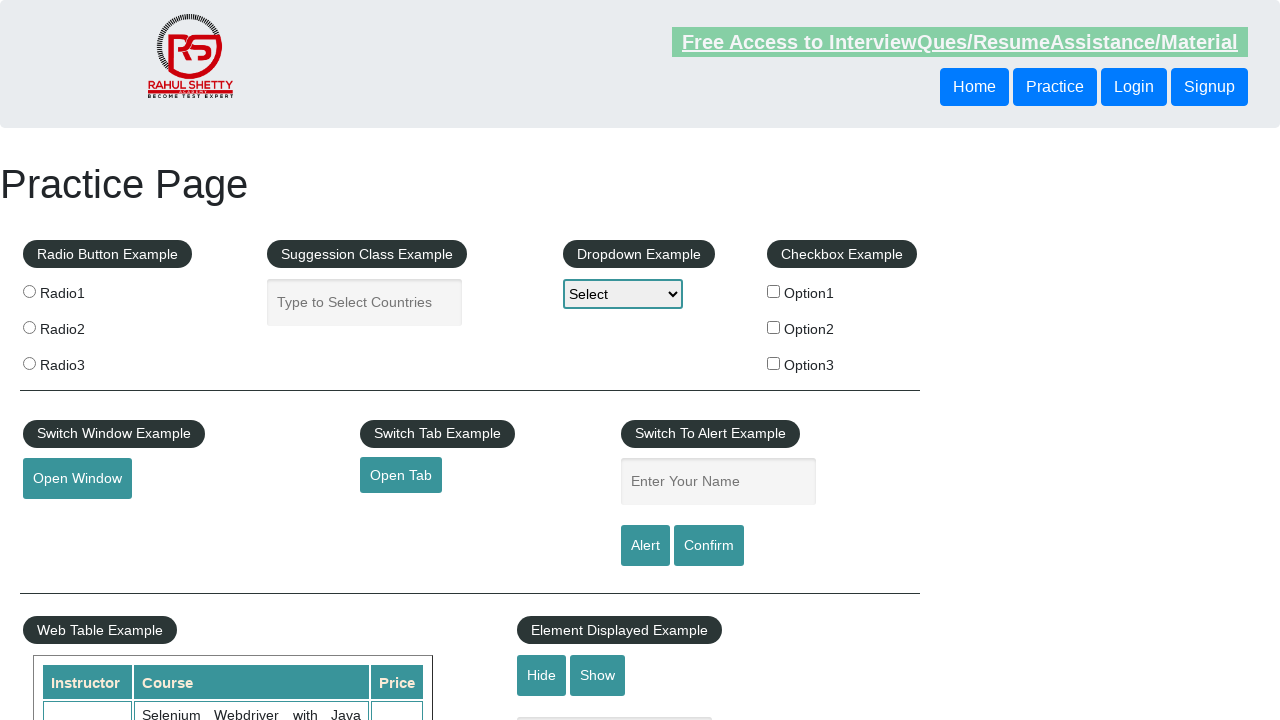

Clicked checkbox #checkBoxOption1 to select it at (774, 291) on #checkBoxOption1
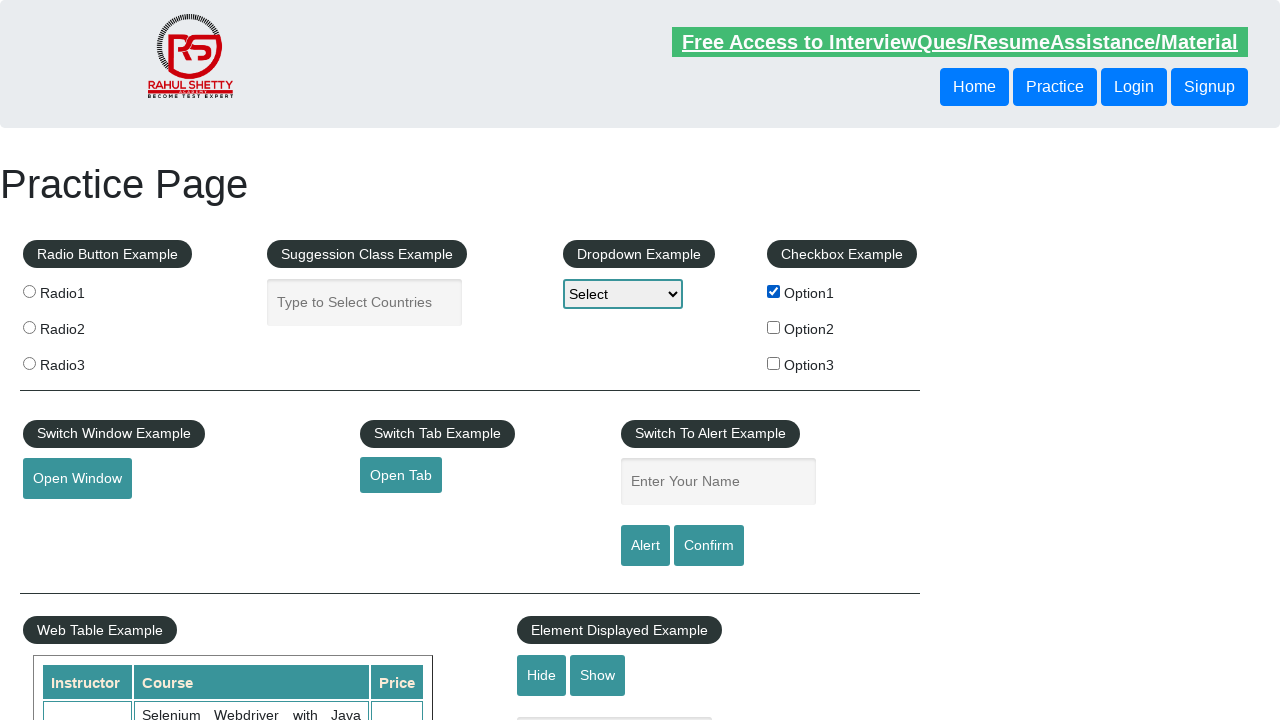

Verified that checkbox #checkBoxOption1 is now checked
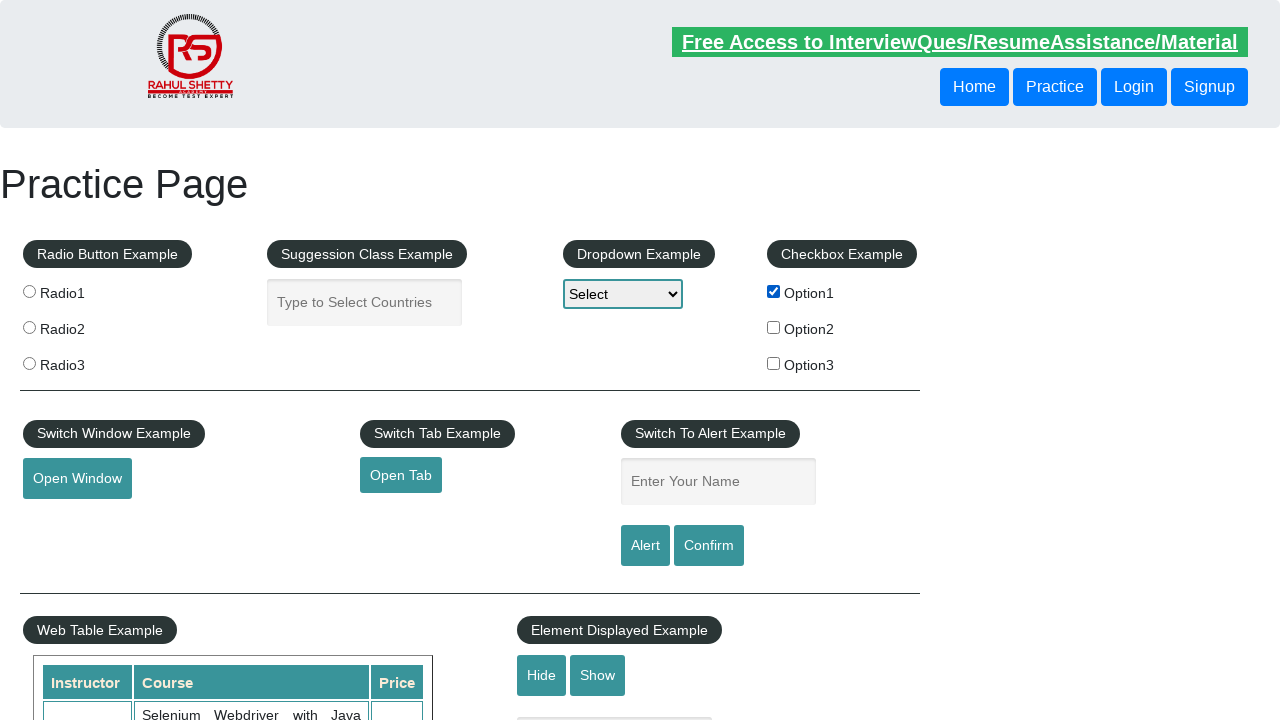

Verified that there are 3 checkboxes total on the page
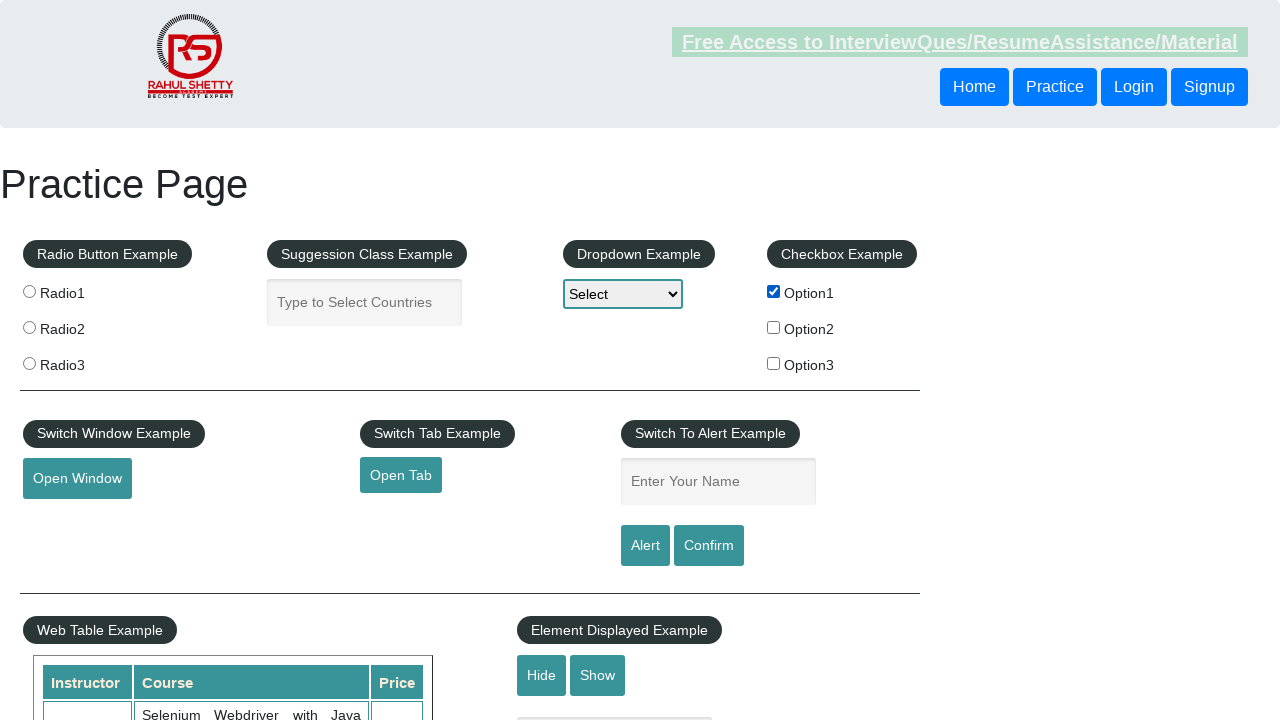

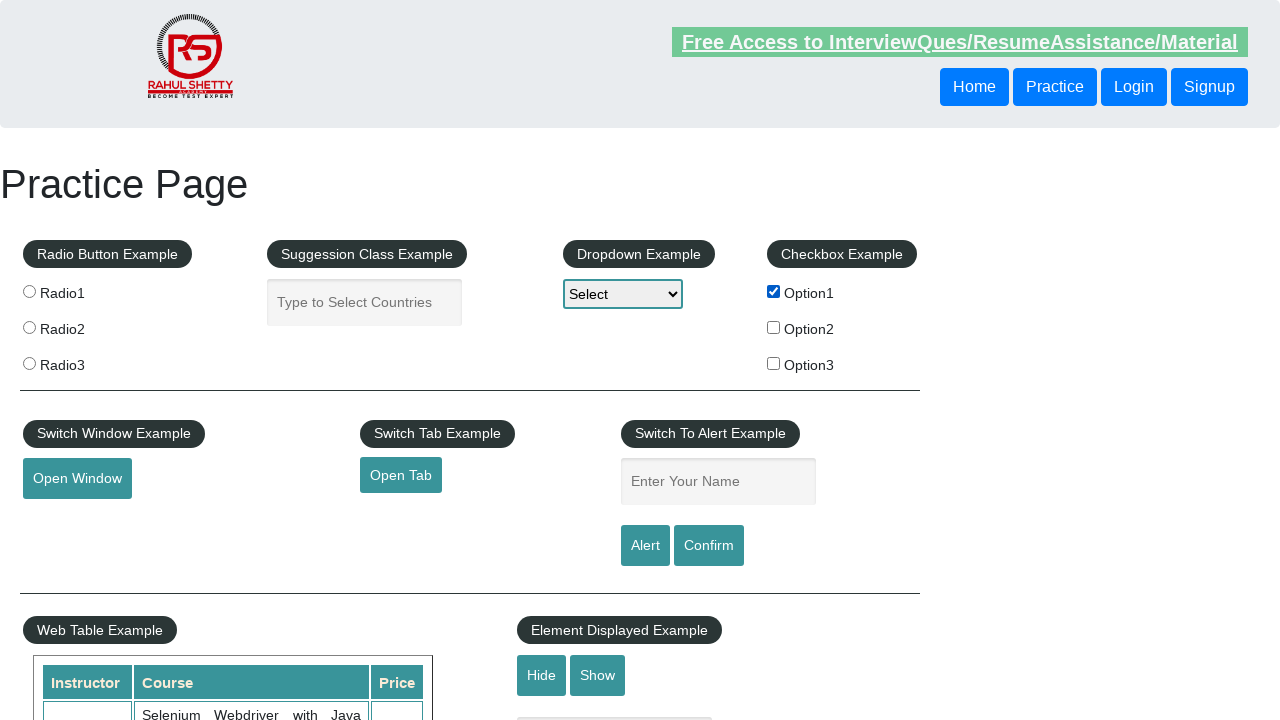